Tests that clicking the Due column header sorts the numerical values in ascending order by clicking the header and verifying the column data is sorted.

Starting URL: http://the-internet.herokuapp.com/tables

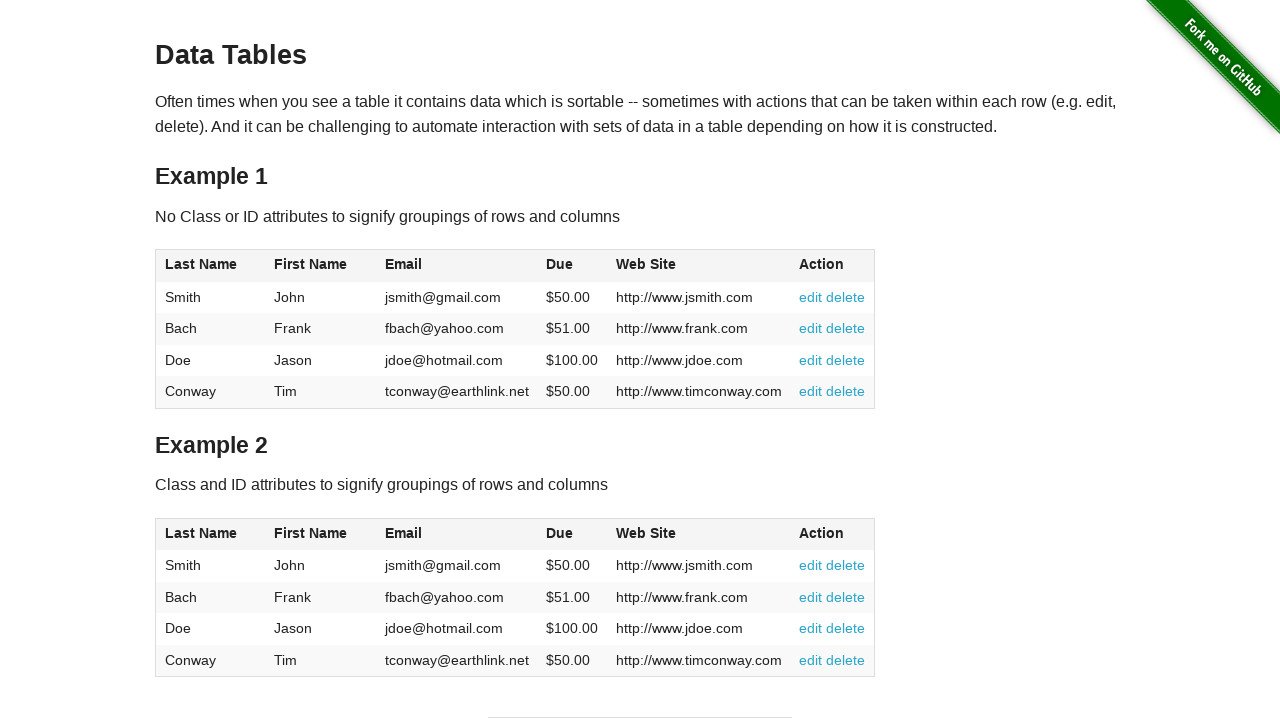

Clicked the Due column header (4th column) to sort ascending at (572, 266) on #table1 thead tr th:nth-of-type(4)
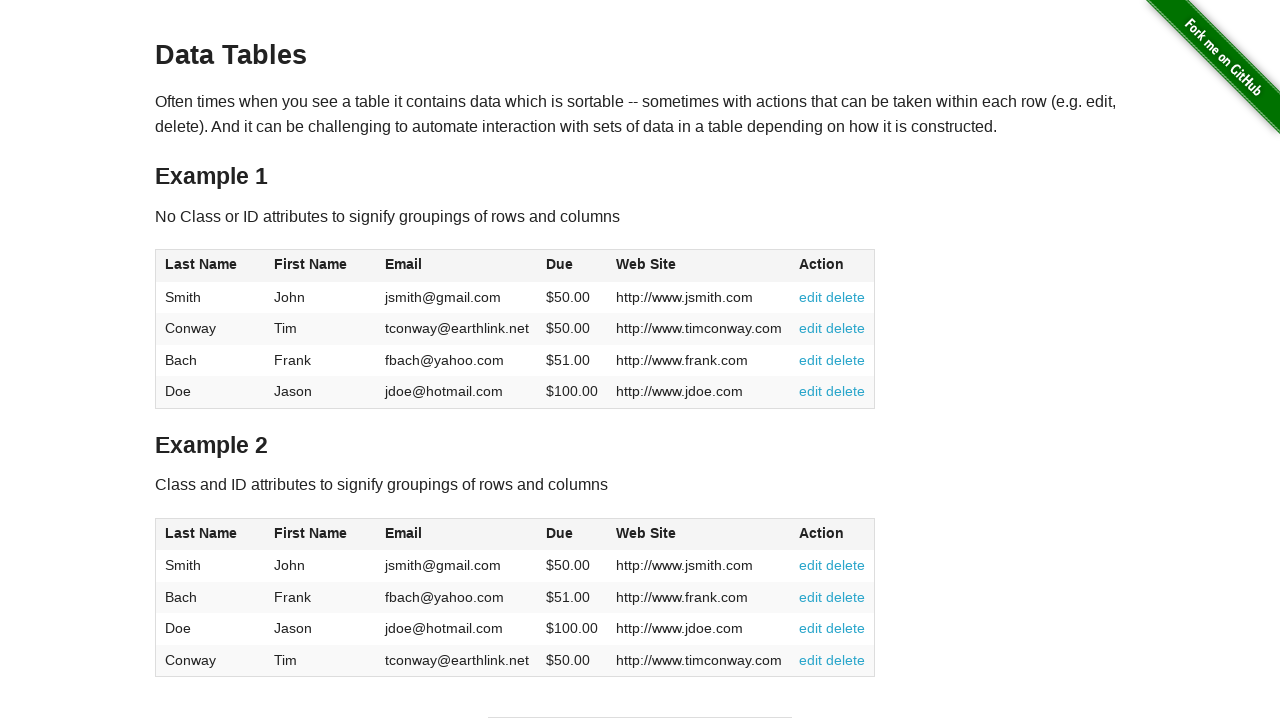

Verified Due column data is present in table body
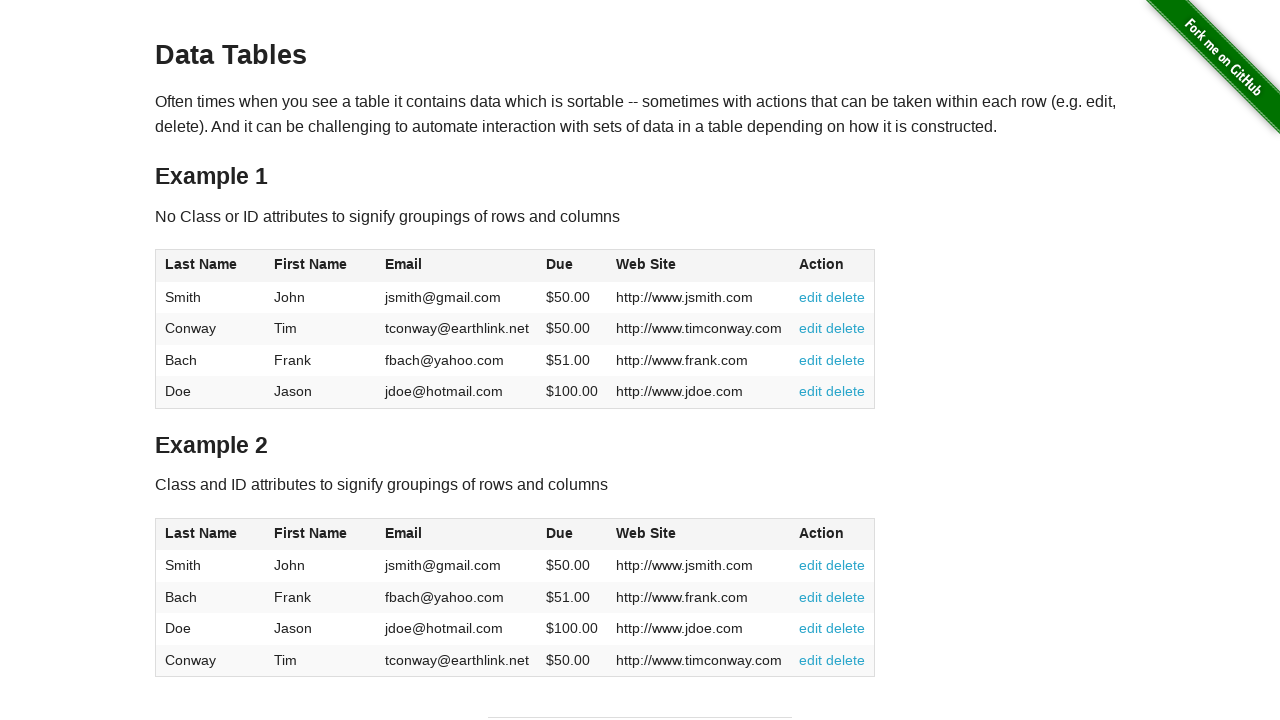

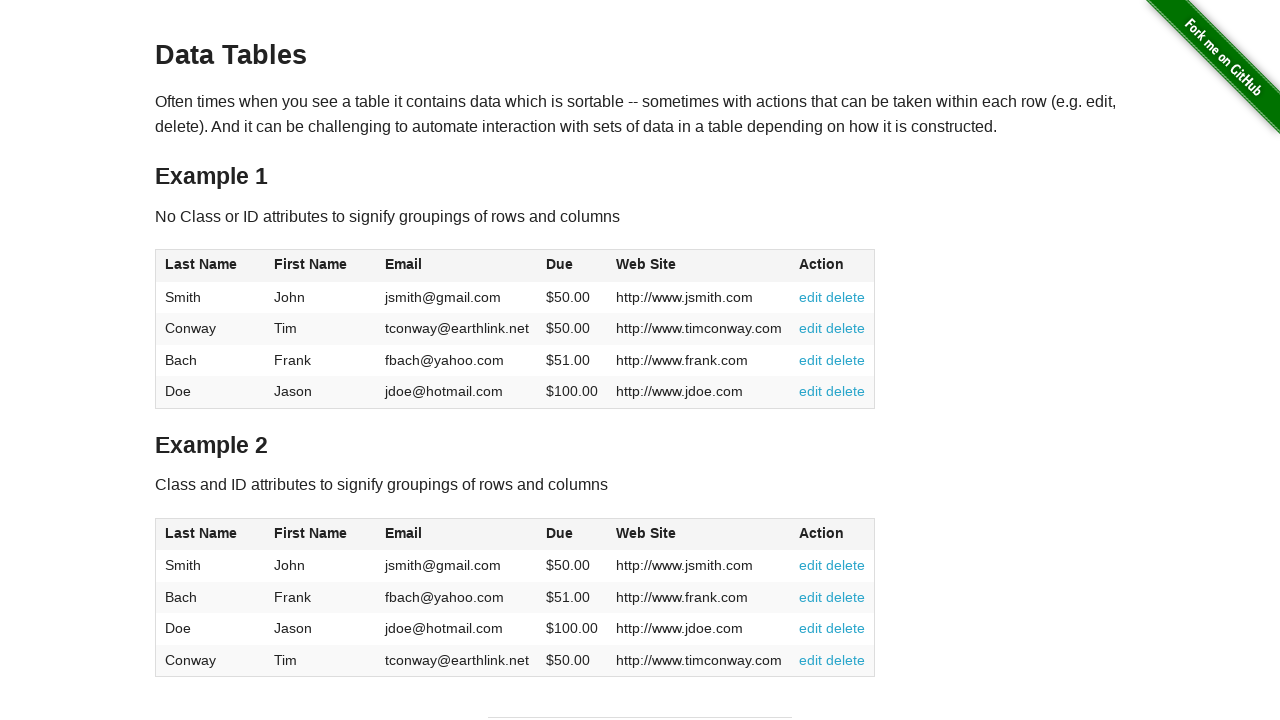